Tests handling of JavaScript confirm dialogs by clicking a button that triggers a confirm and dismissing it

Starting URL: https://the-internet.herokuapp.com/javascript_alerts

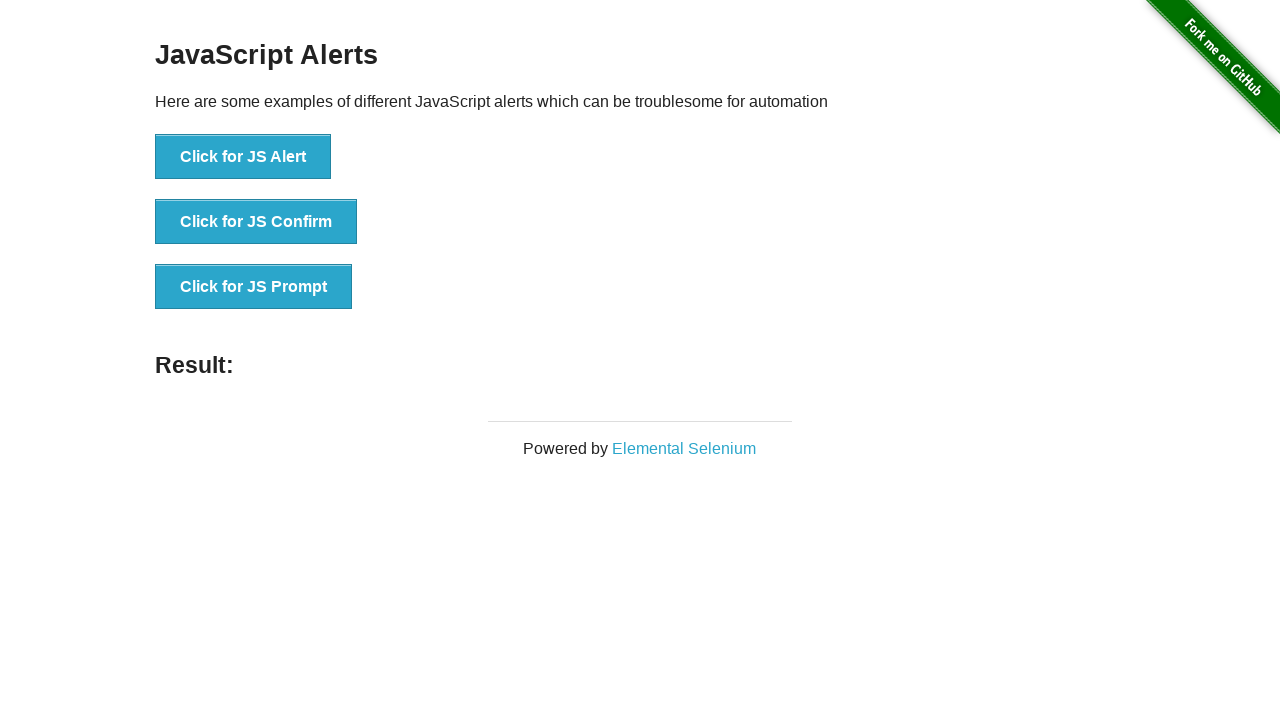

Set up dialog handler to dismiss confirm dialogs
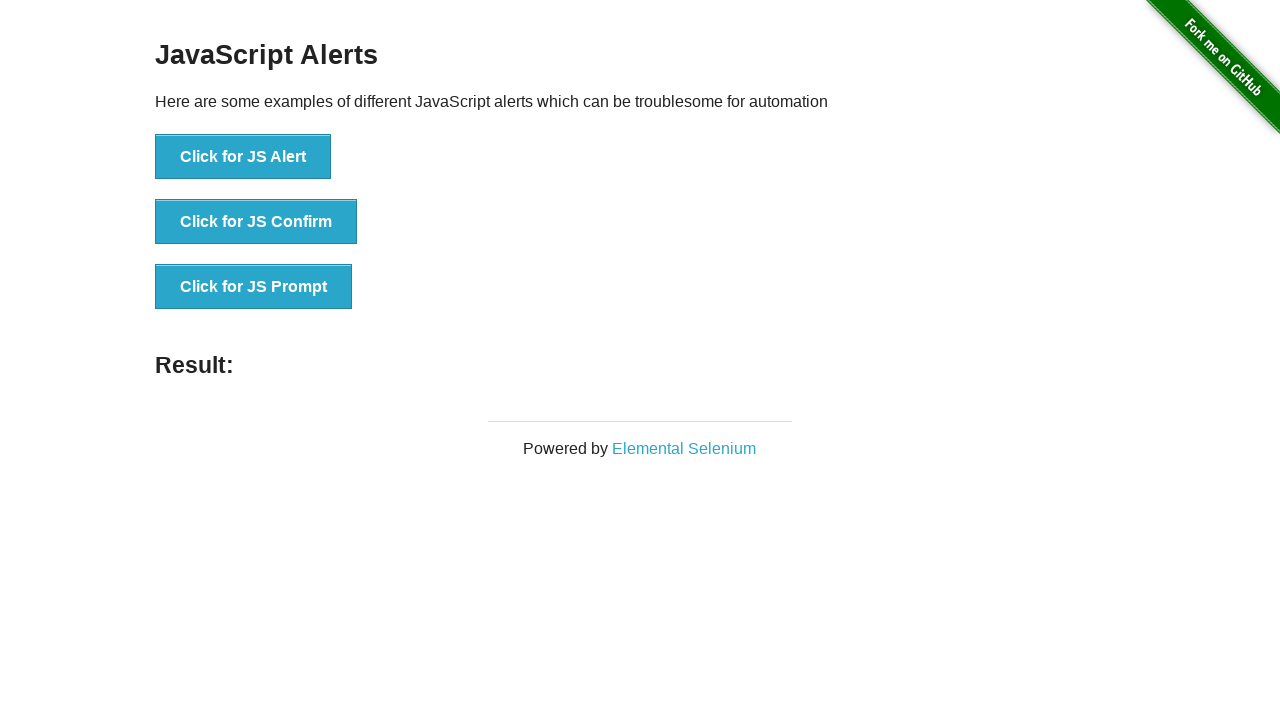

Clicked button to trigger JavaScript confirm dialog at (256, 222) on [onclick="jsConfirm()"]
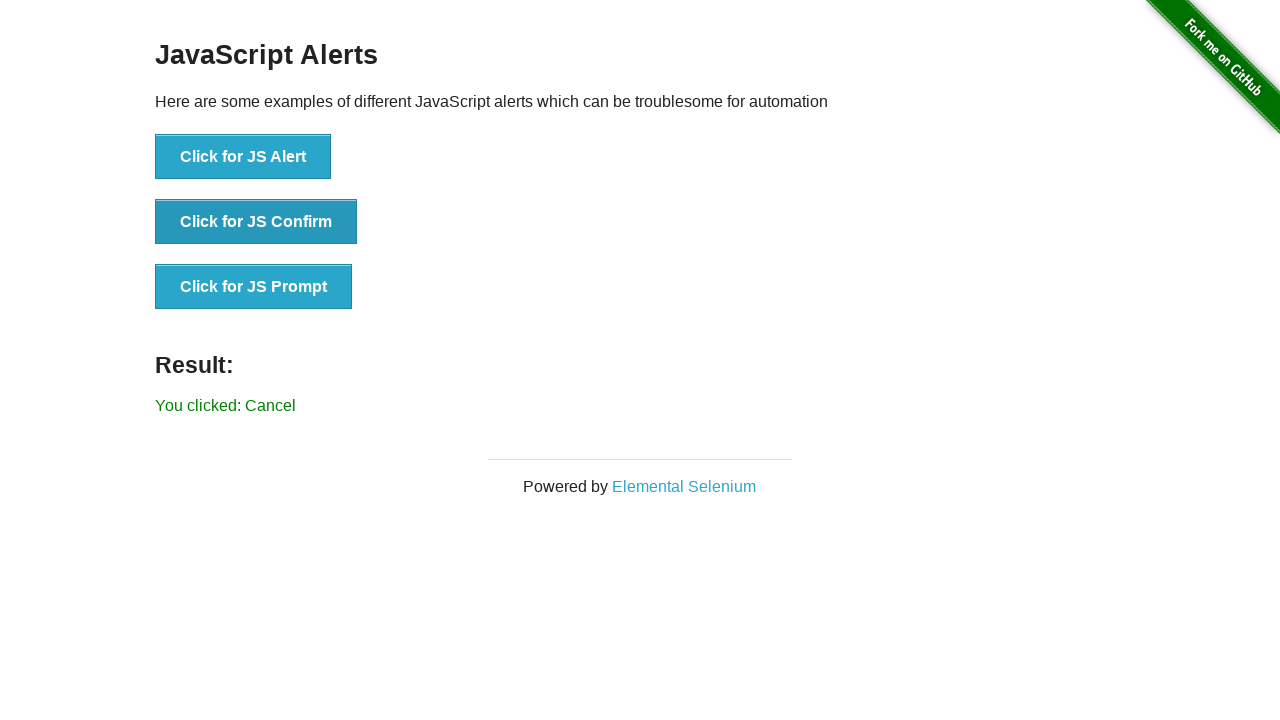

Waited for dialog to be handled and dismissed
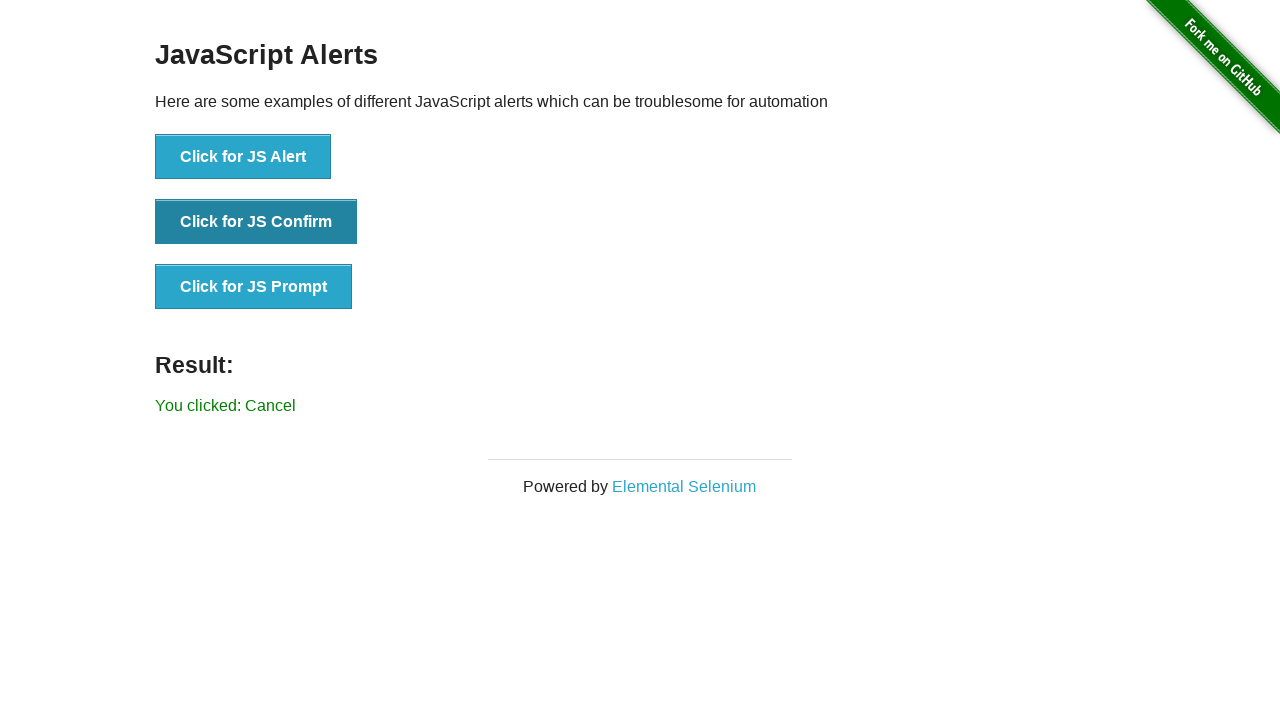

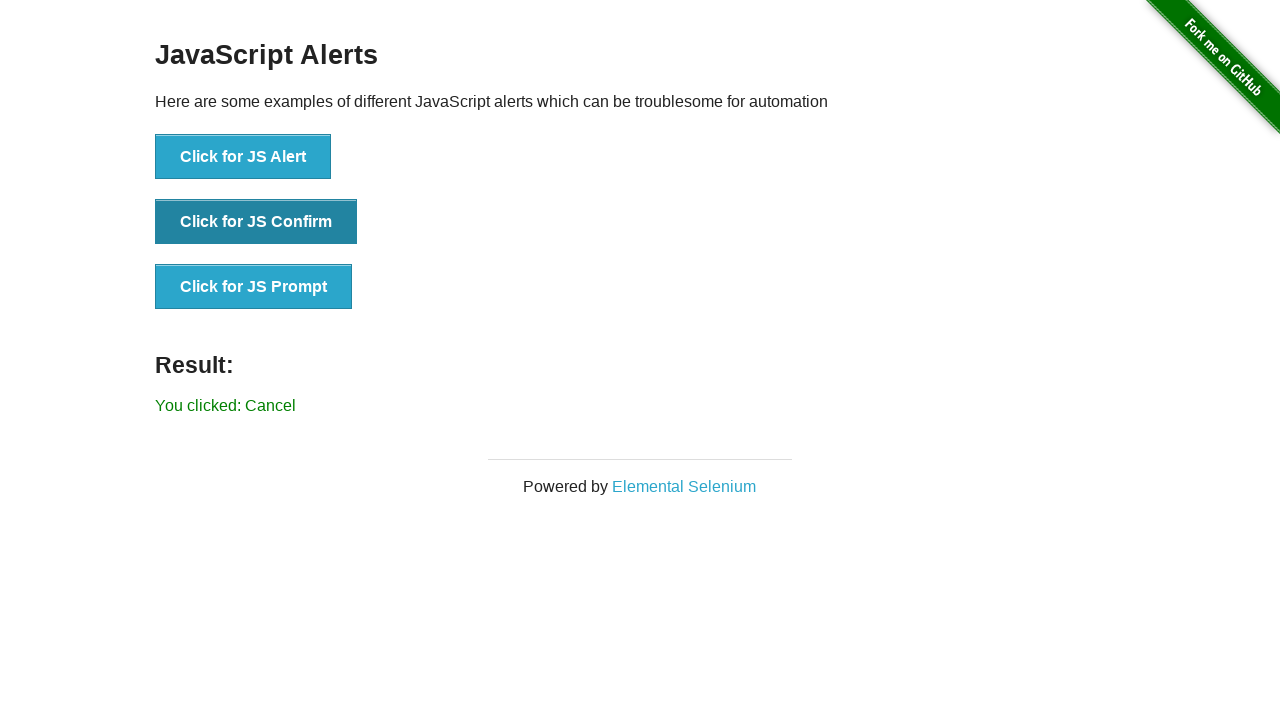